Tests JavaScript alert handling by clicking a button that triggers a JS Confirm dialog, accepting the alert, and verifying the result message is displayed

Starting URL: https://the-internet.herokuapp.com/javascript_alerts

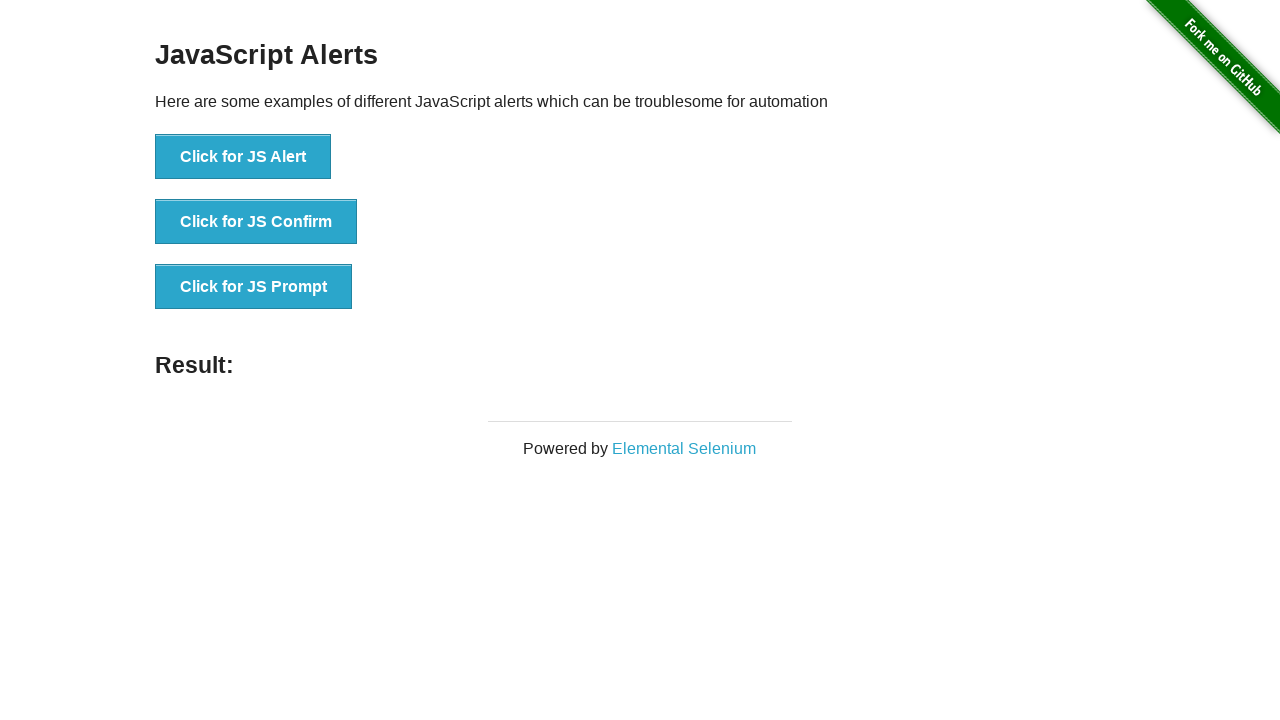

Clicked the 'Click for JS Confirm' button at (256, 222) on xpath=//button[contains(text(),'Click for JS Confirm')]
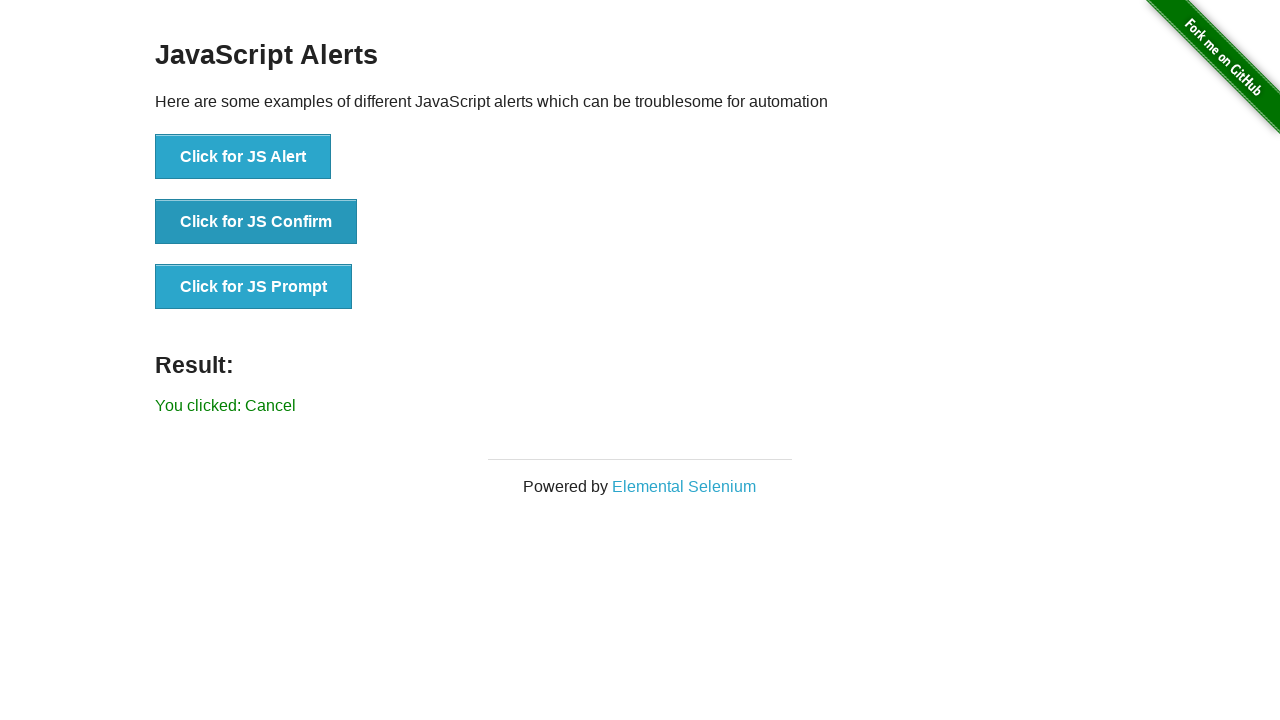

Set up dialog handler to accept alerts
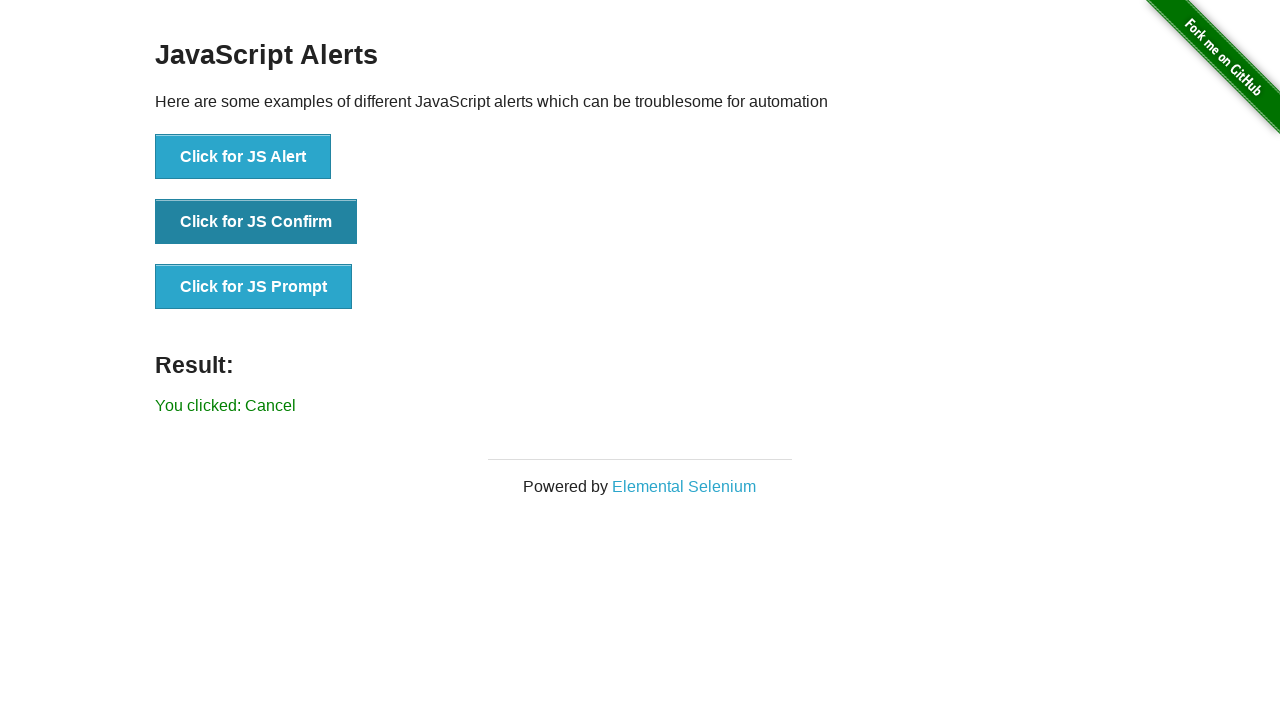

Clicked the 'Click for JS Confirm' button again to trigger the dialog at (256, 222) on xpath=//button[contains(text(),'Click for JS Confirm')]
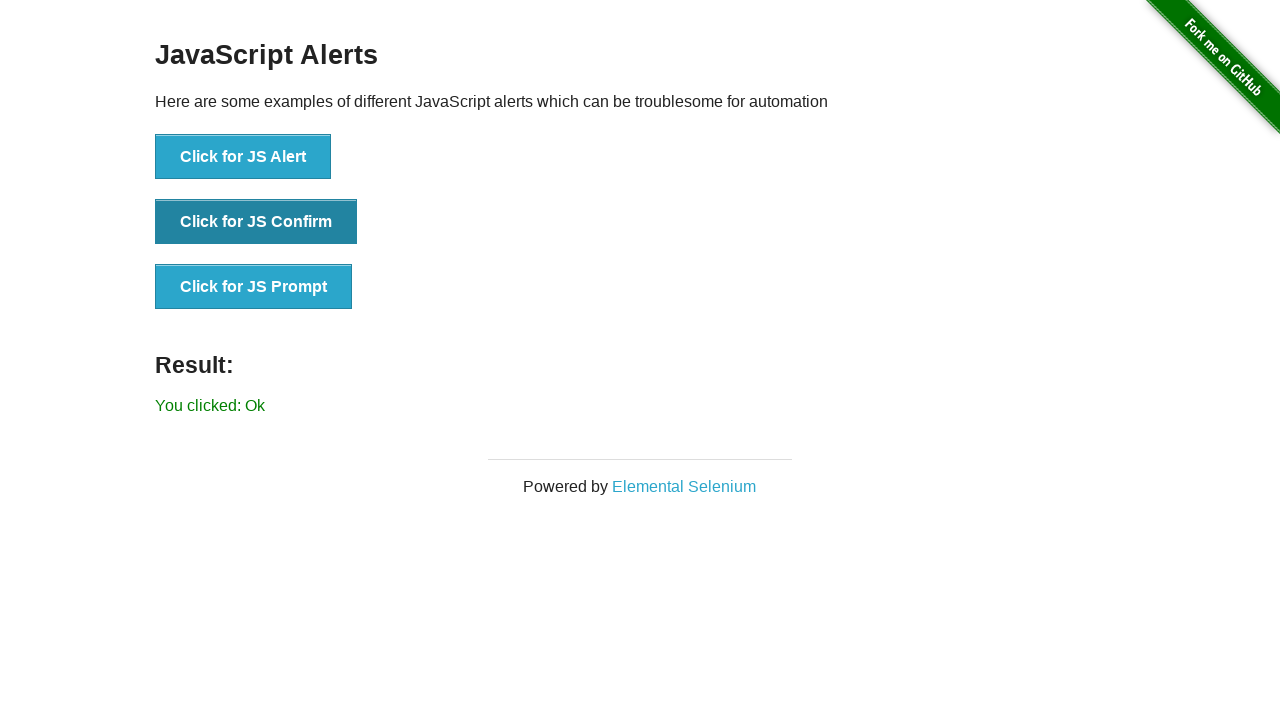

Confirmed that the alert was accepted and result message is displayed
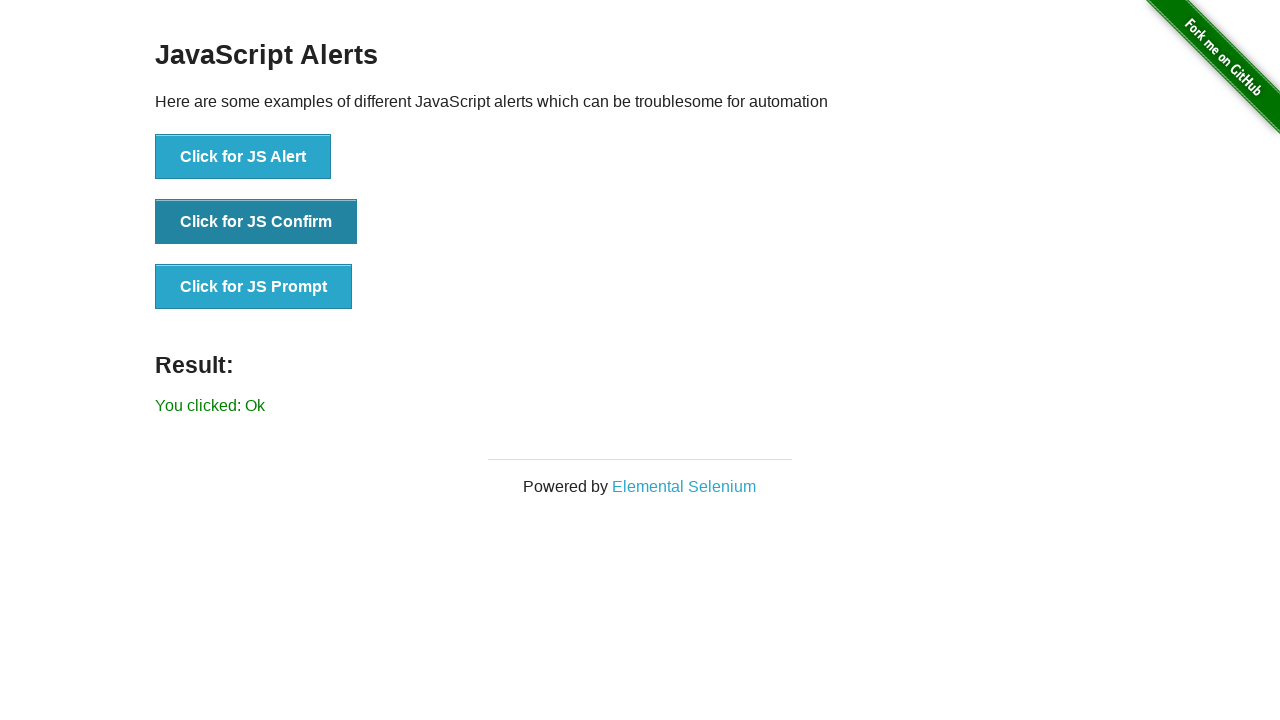

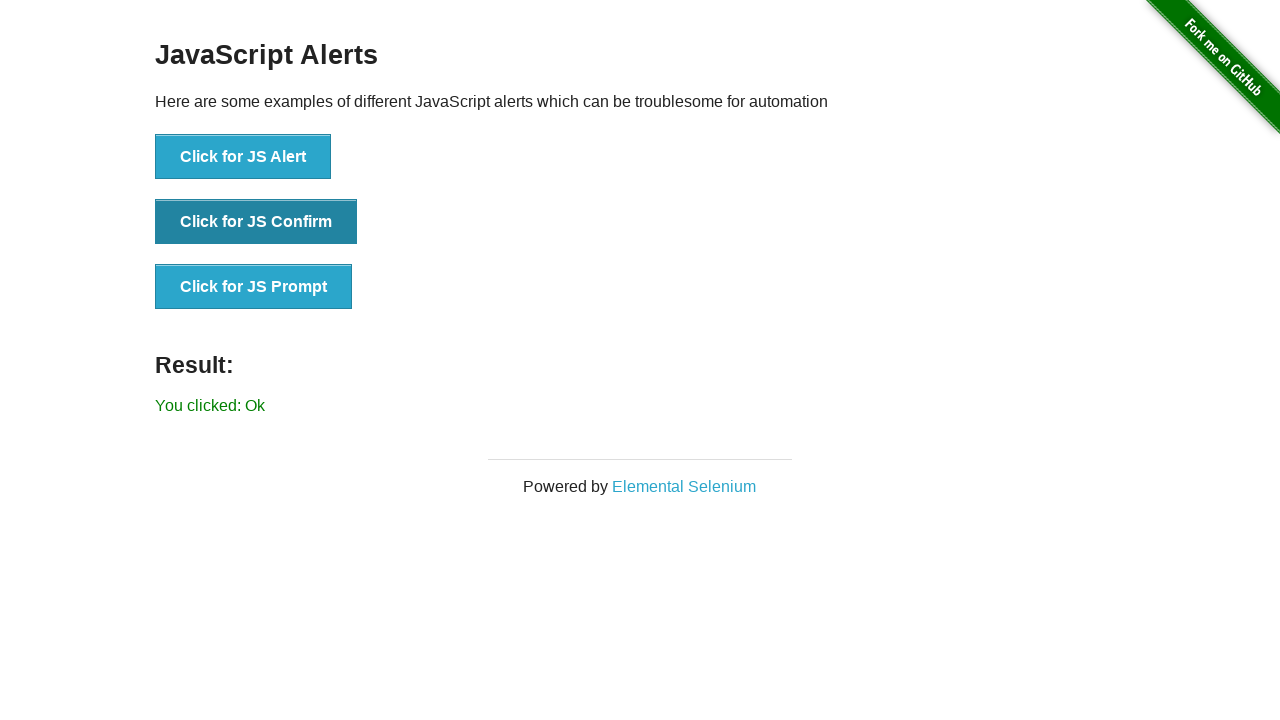